Tests registration form validation when confirmation email does not match the original email

Starting URL: https://alada.vn/tai-khoan/dang-ky.html

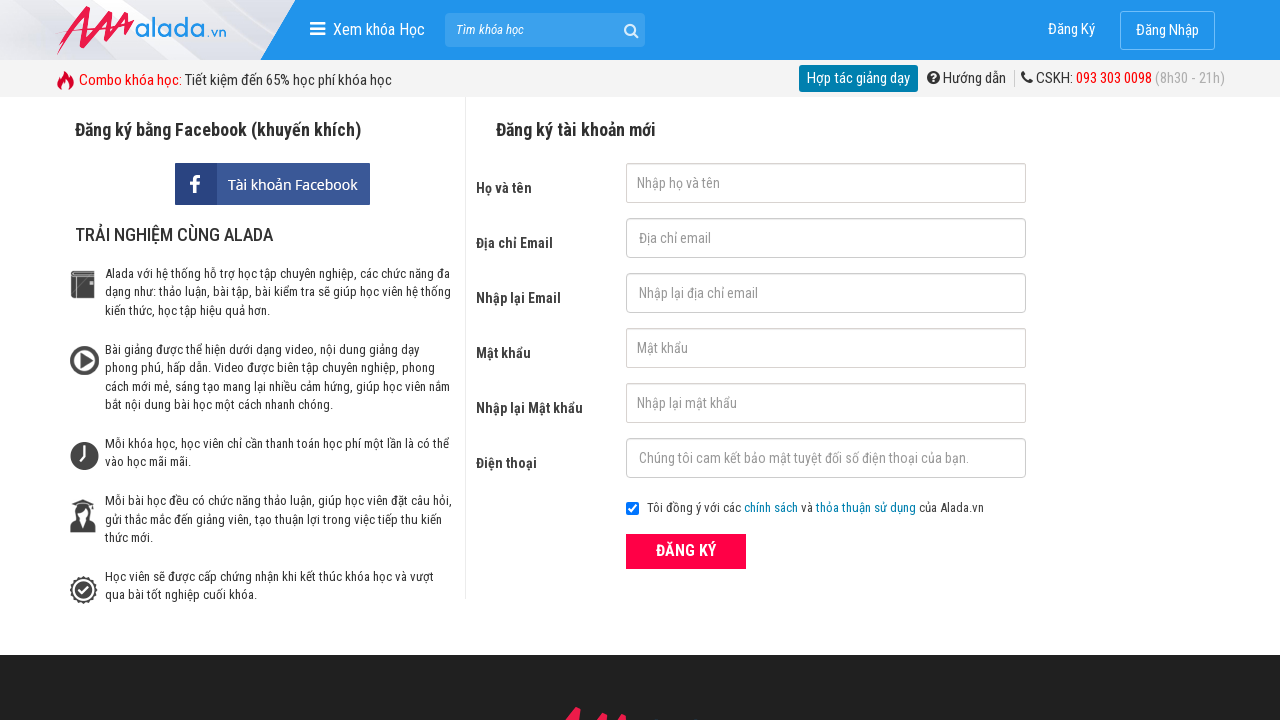

Filled first name field with 'Trần Minh Hoàng' on #txtFirstname
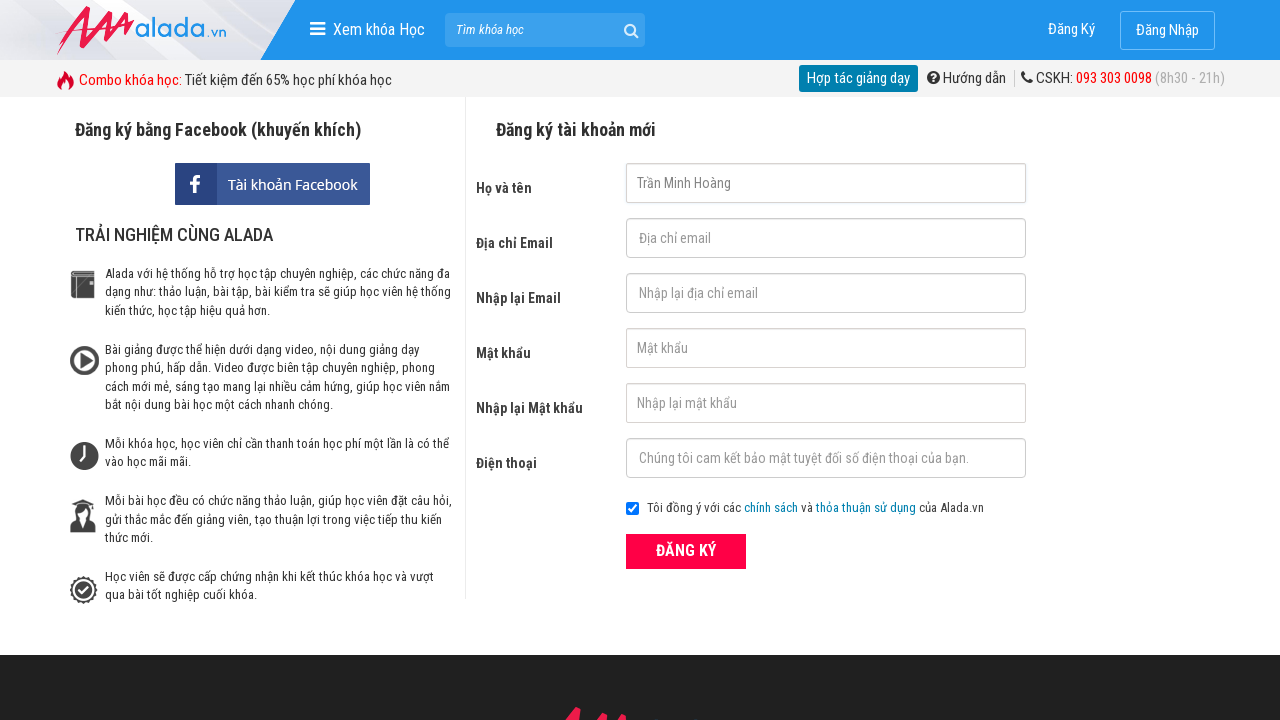

Filled email field with 'user@example.com' on #txtEmail
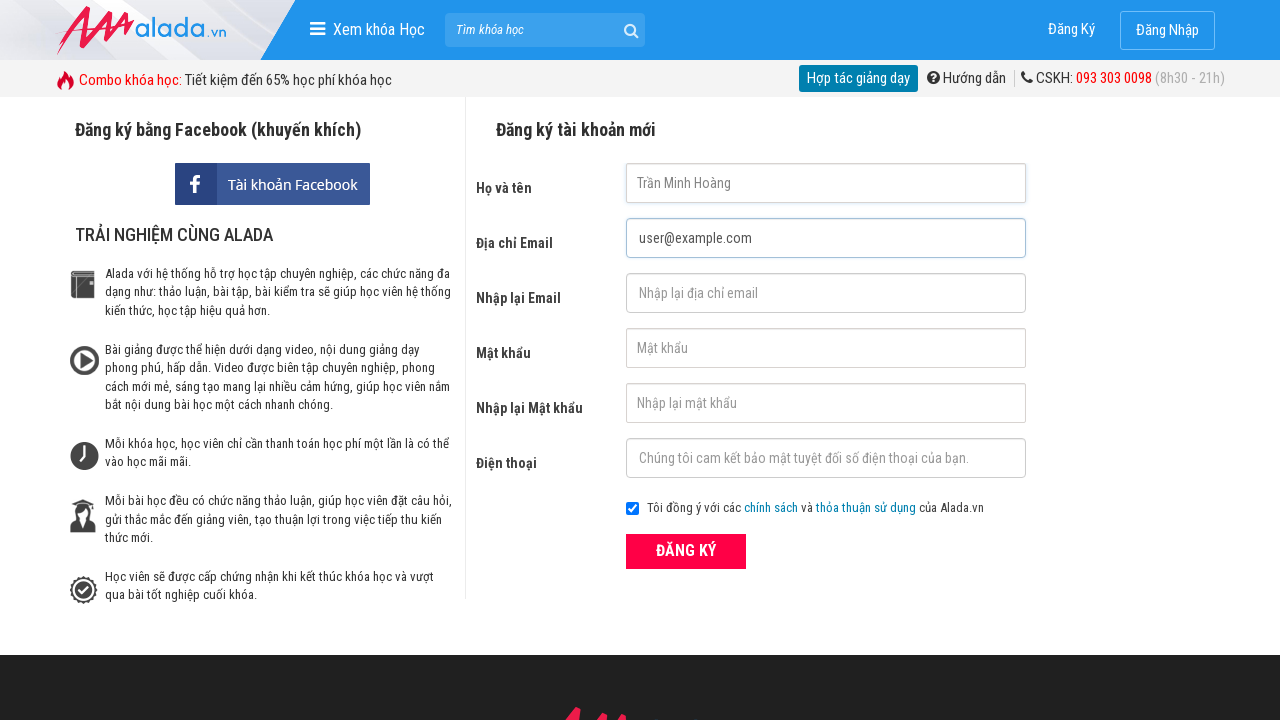

Filled confirmation email field with mismatched email 'different@example.vn' on #txtCEmail
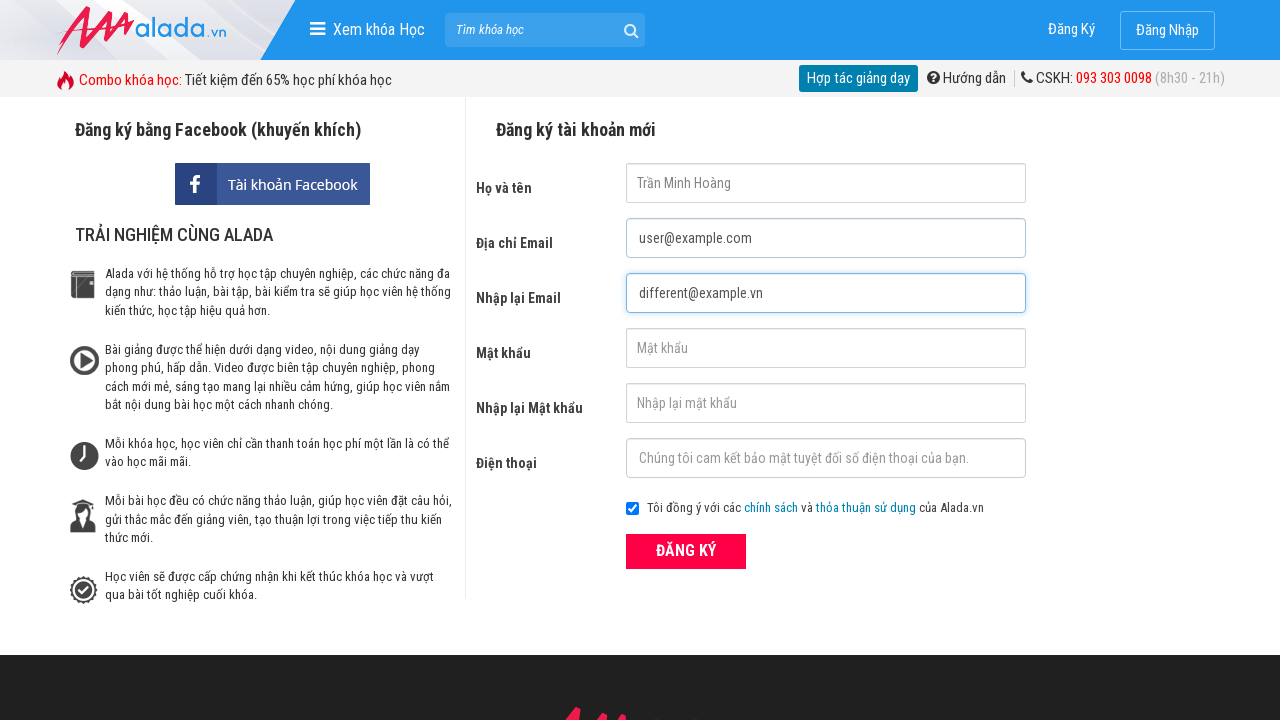

Filled password field with 'password123' on #txtPassword
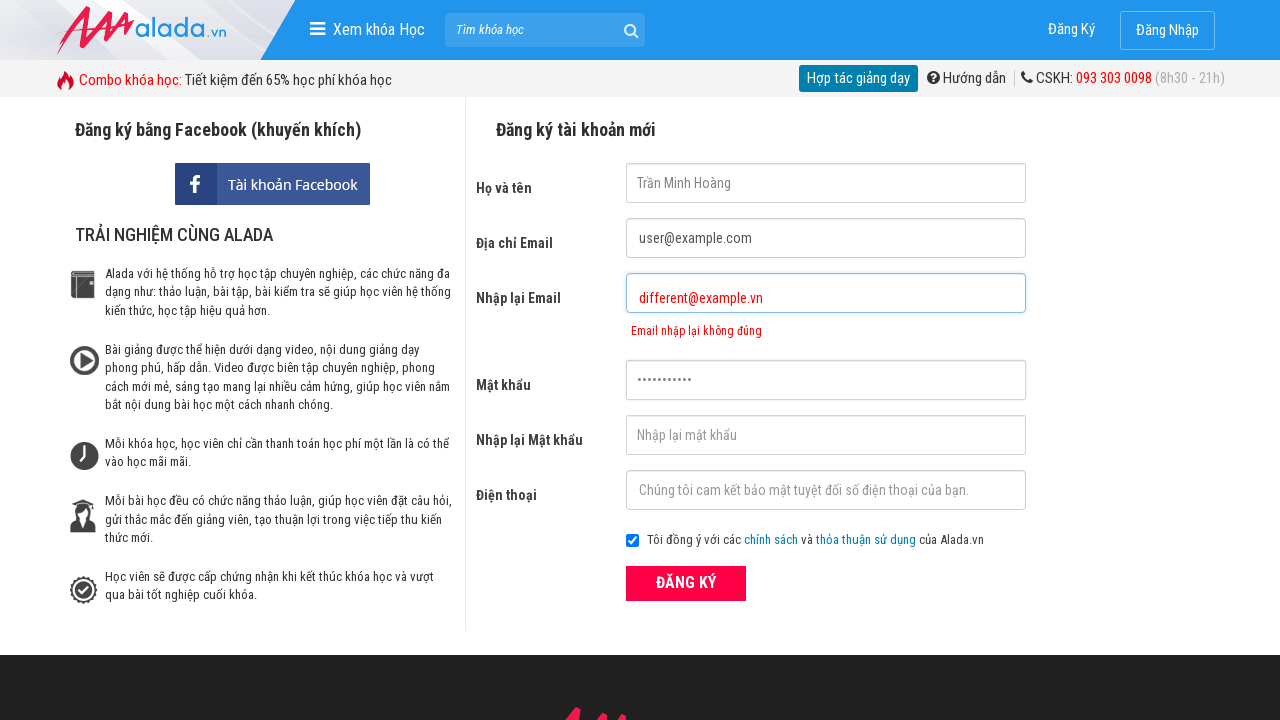

Filled confirmation password field with 'password123' on #txtCPassword
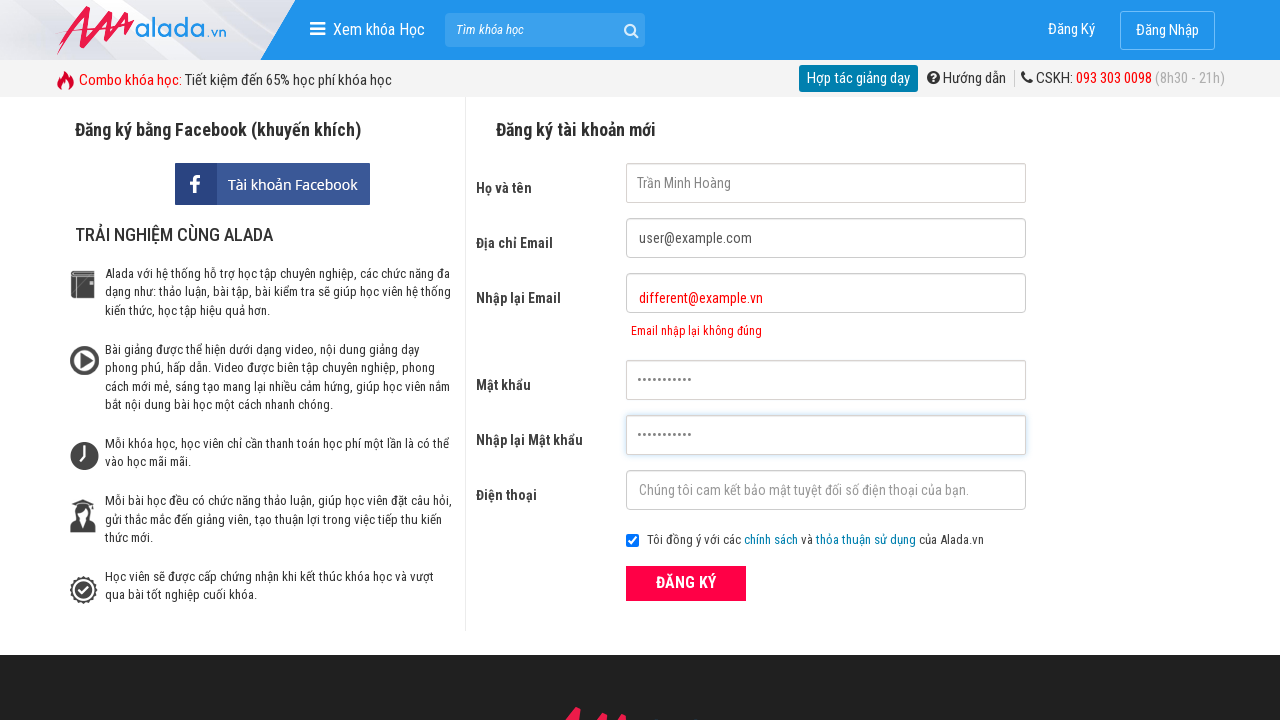

Filled phone field with '0987654321' on #txtPhone
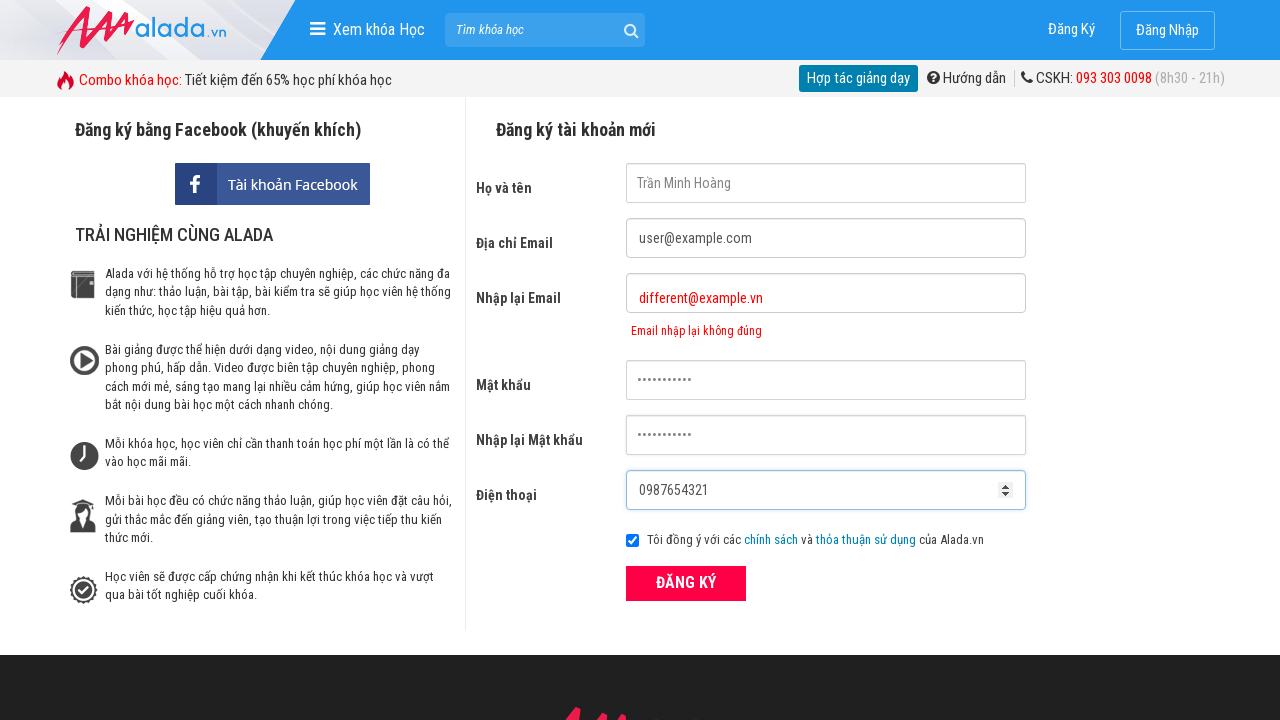

Clicked ĐĂNG KÝ (register) button at (686, 583) on xpath=//form[@id='frmLogin']//button[text()='ĐĂNG KÝ']
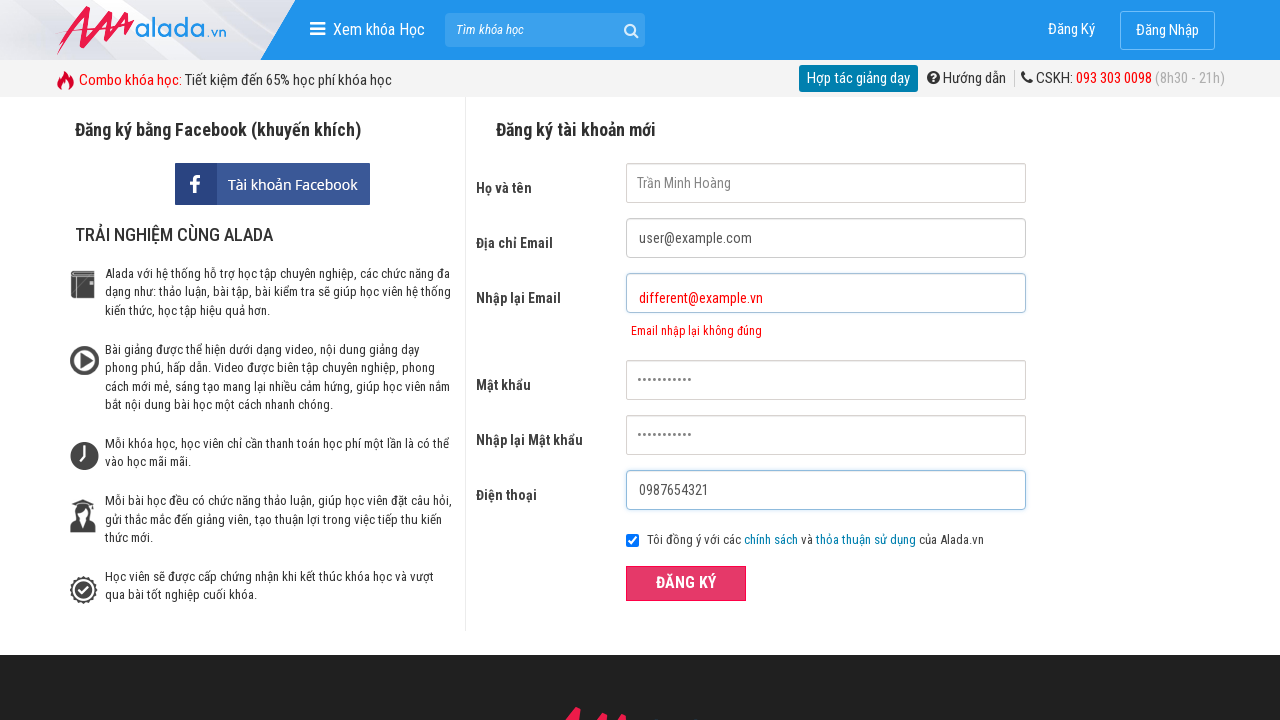

Confirmation email error message appeared, validating mismatched emails are rejected
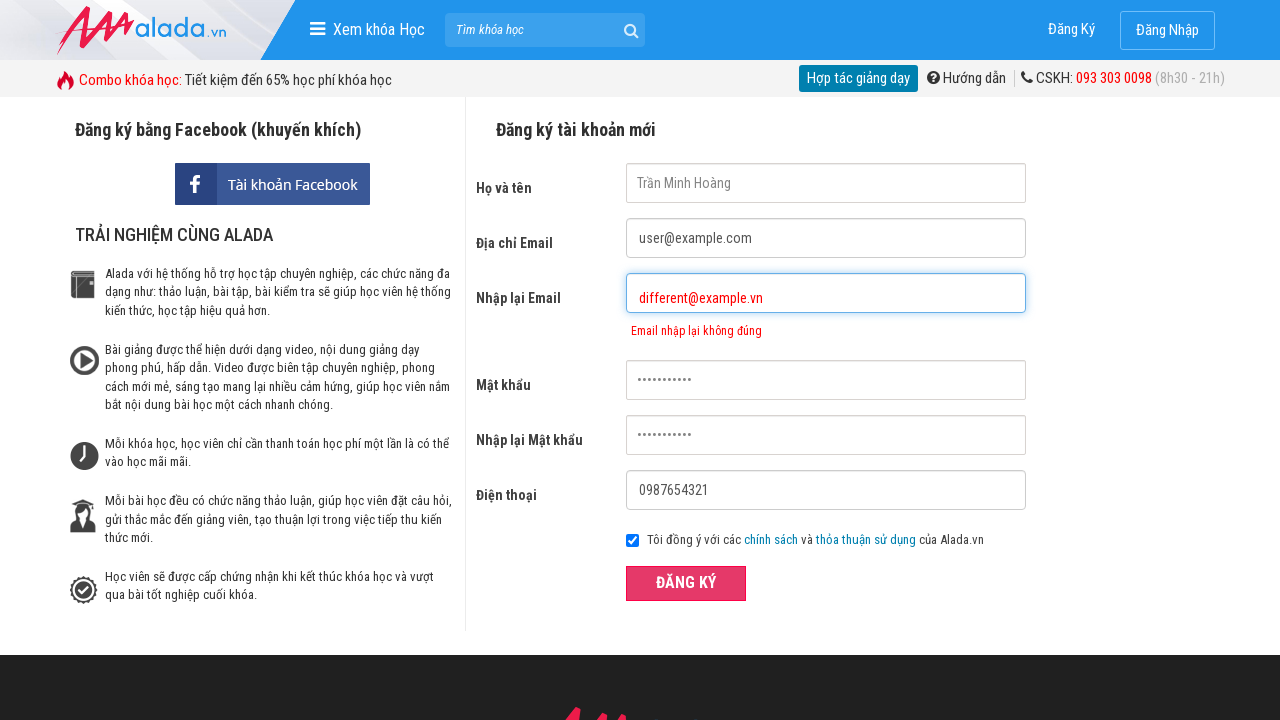

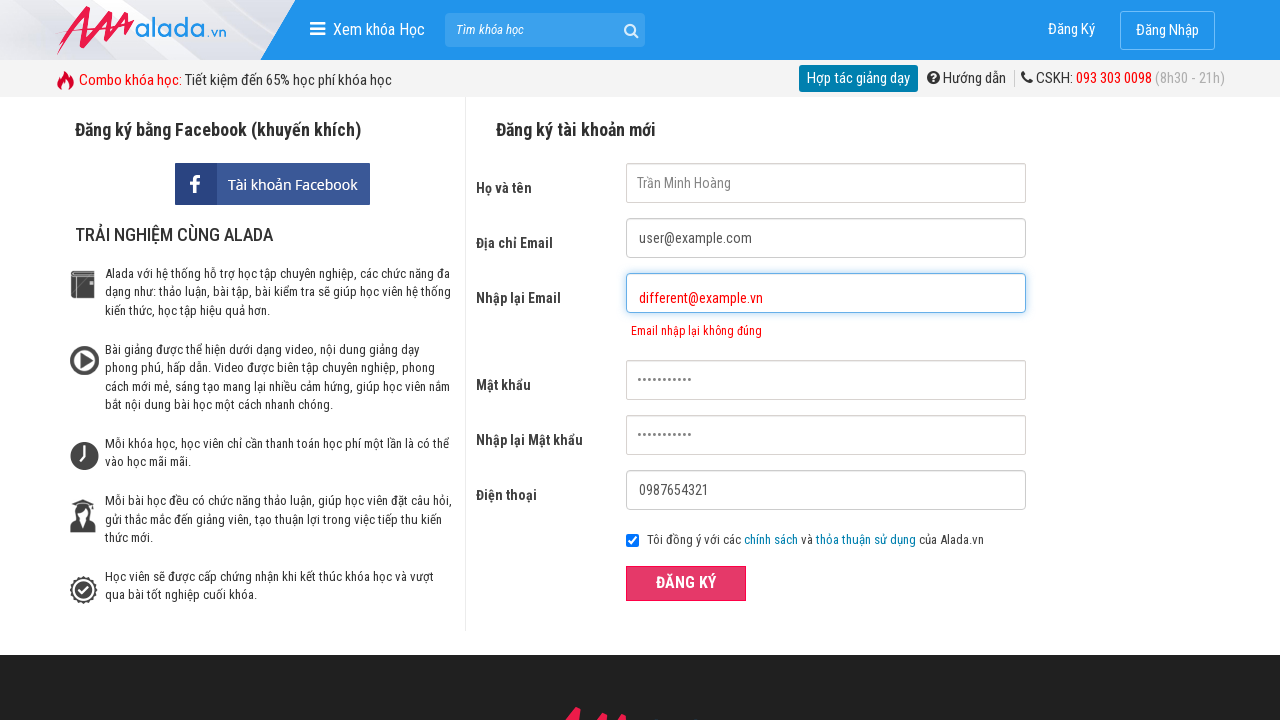